Tests checkbox functionality by clicking checkboxes to select them

Starting URL: http://the-internet.herokuapp.com/checkboxes

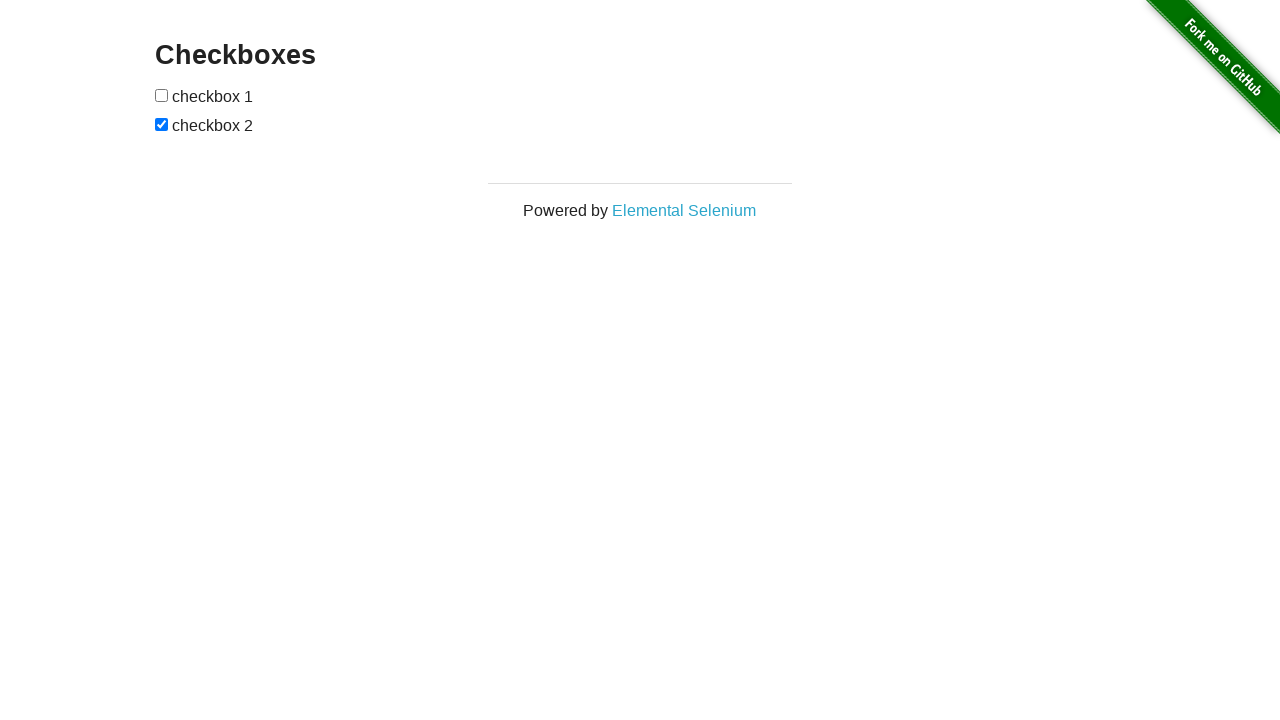

Navigated to checkbox test page
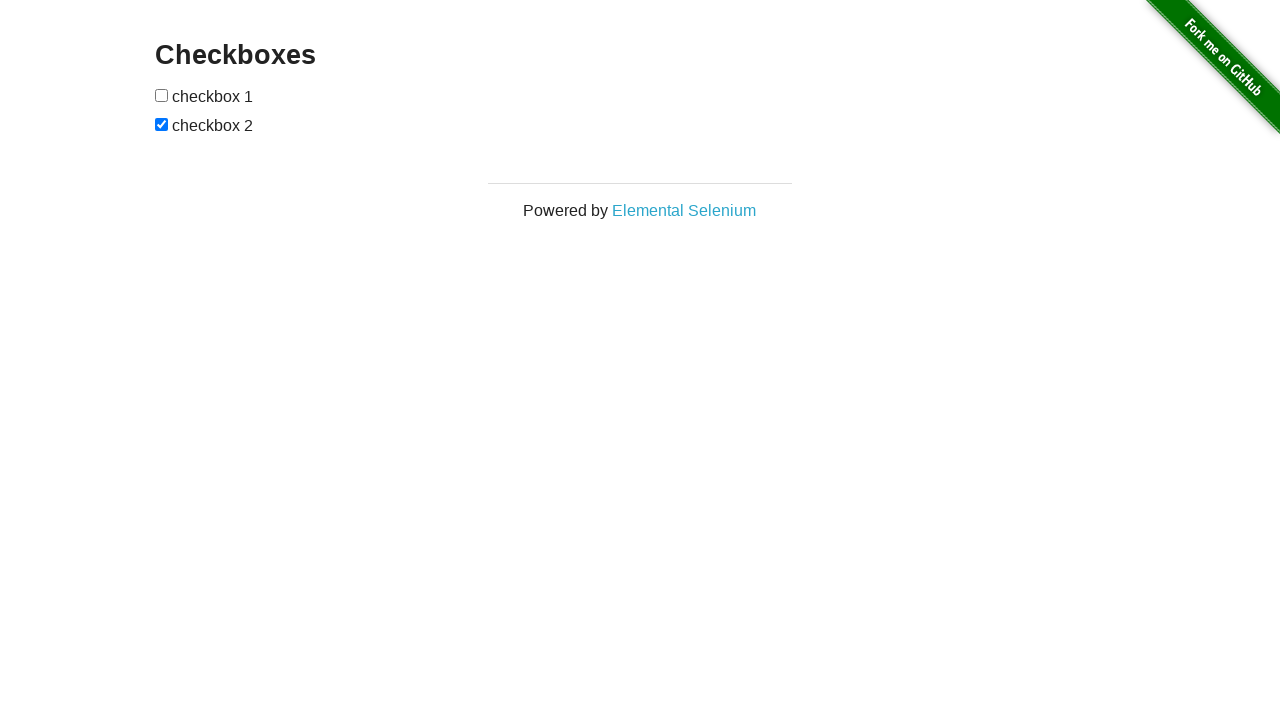

Located first checkbox element
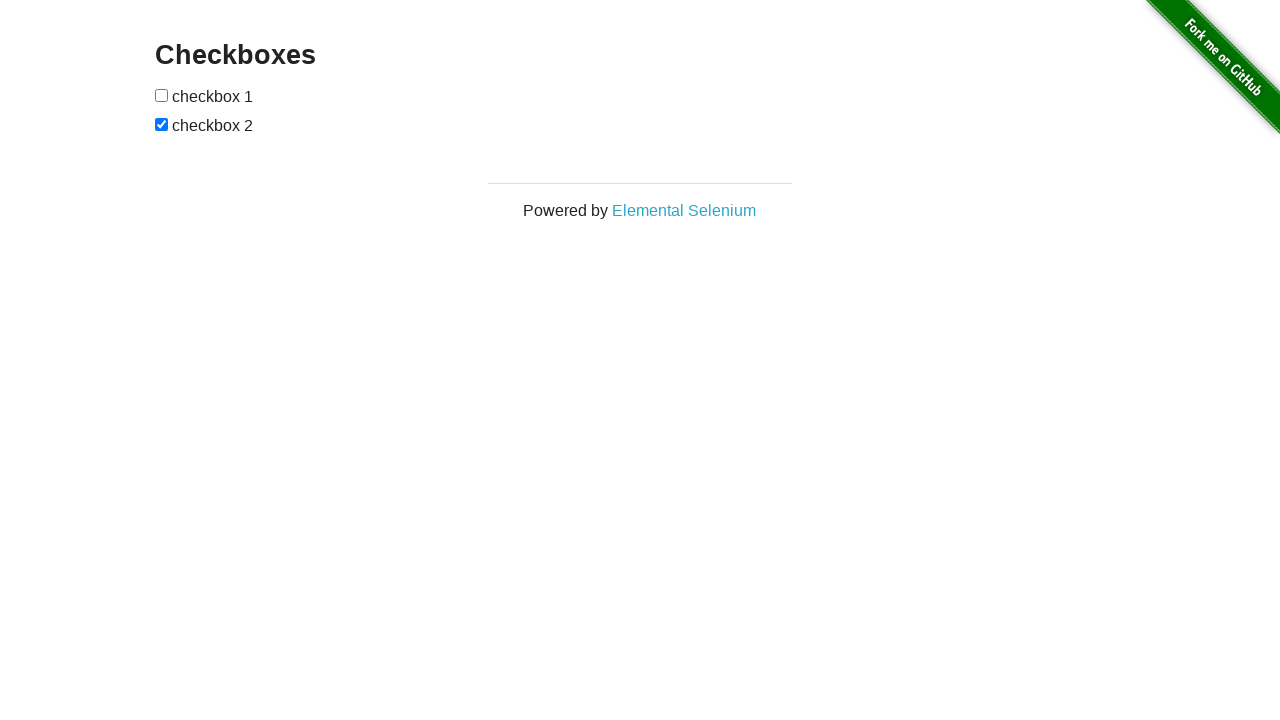

Checked first checkbox status - unchecked
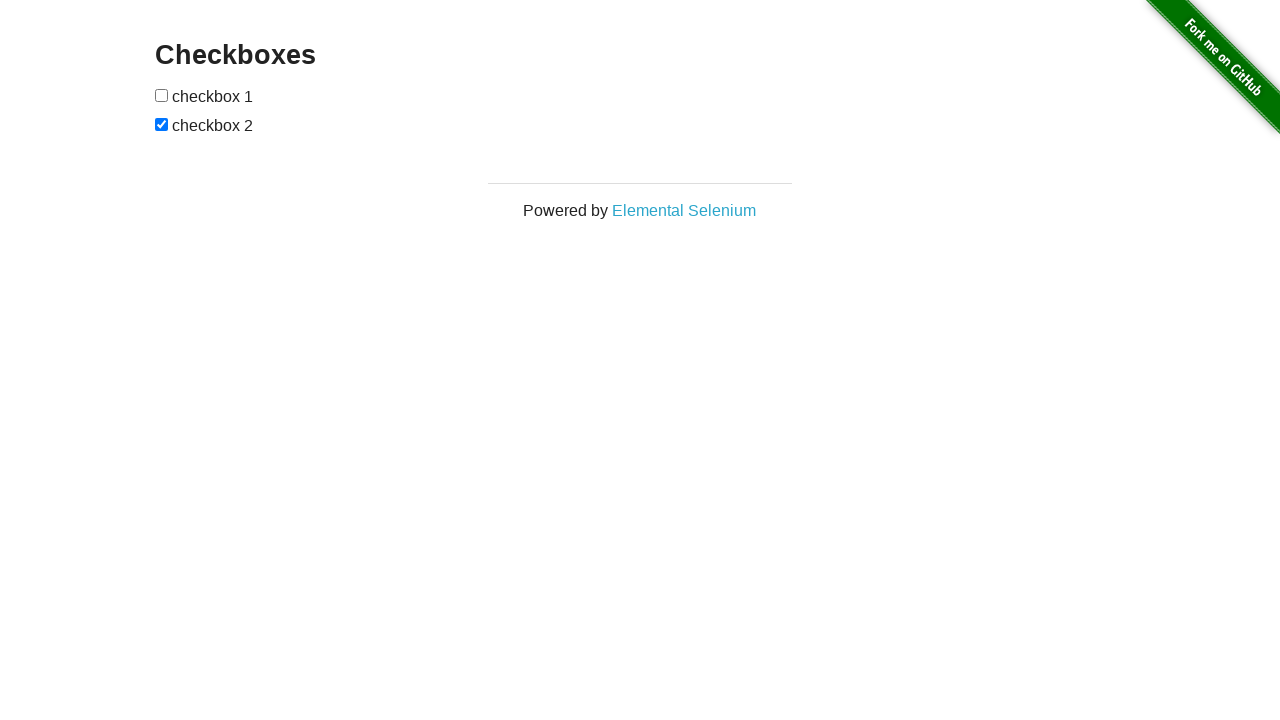

Clicked first checkbox to select it at (162, 95) on xpath=.//*[@id='checkboxes']/input[1]
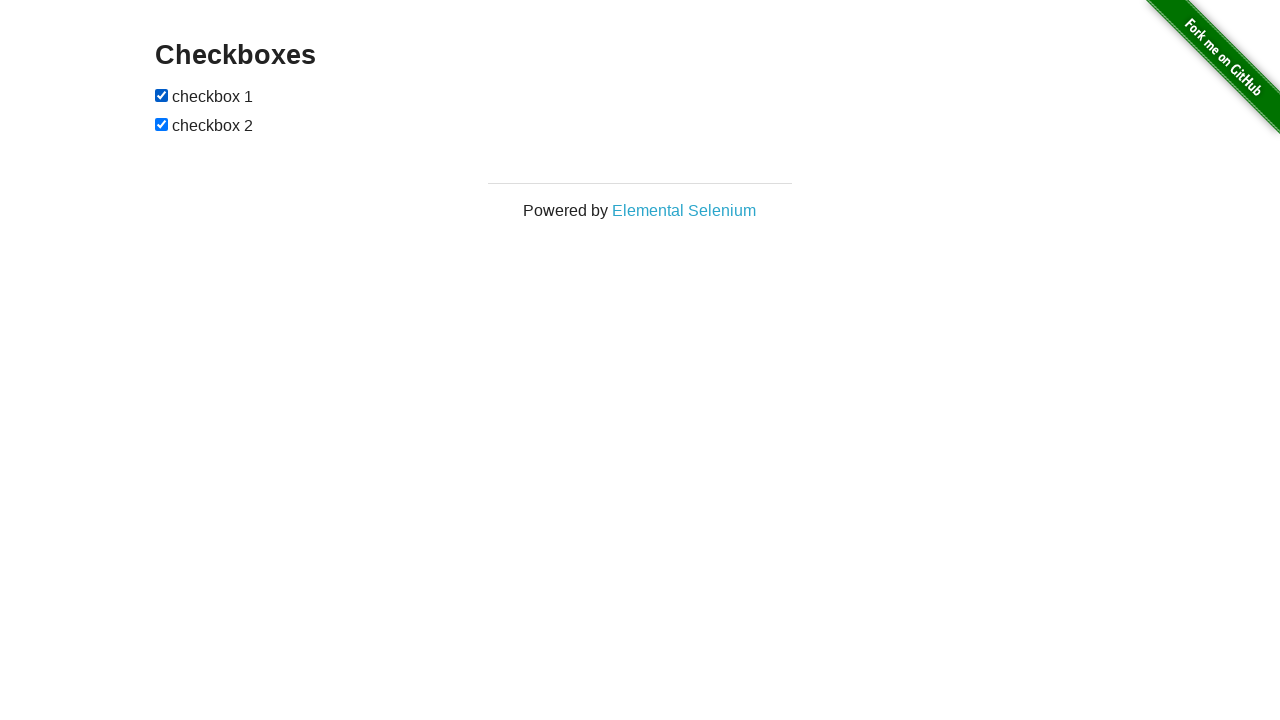

Located second checkbox element
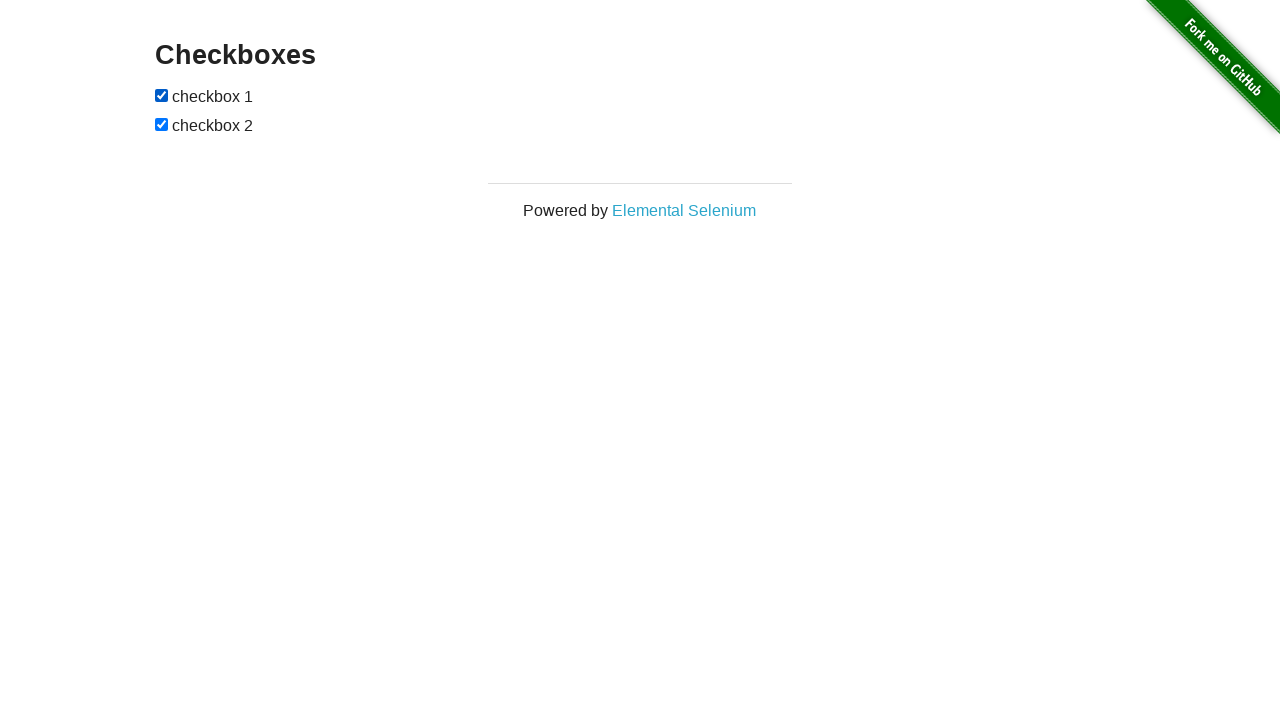

Checked second checkbox status - already checked
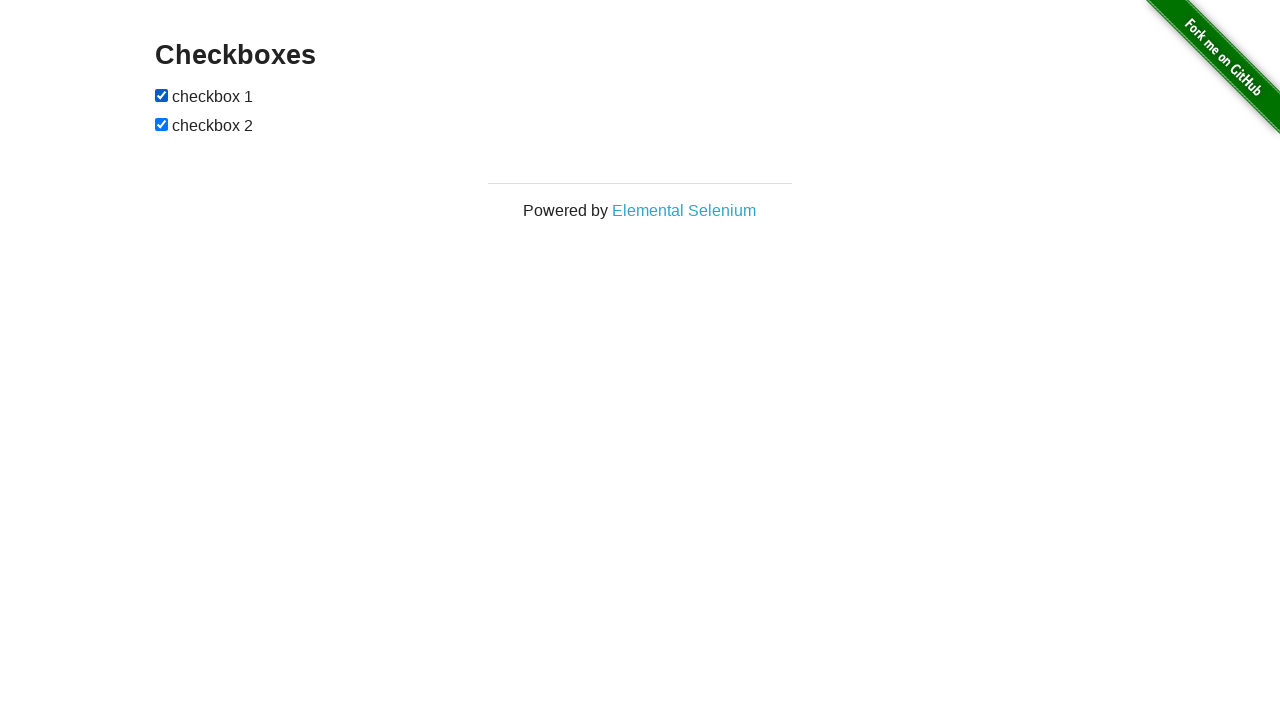

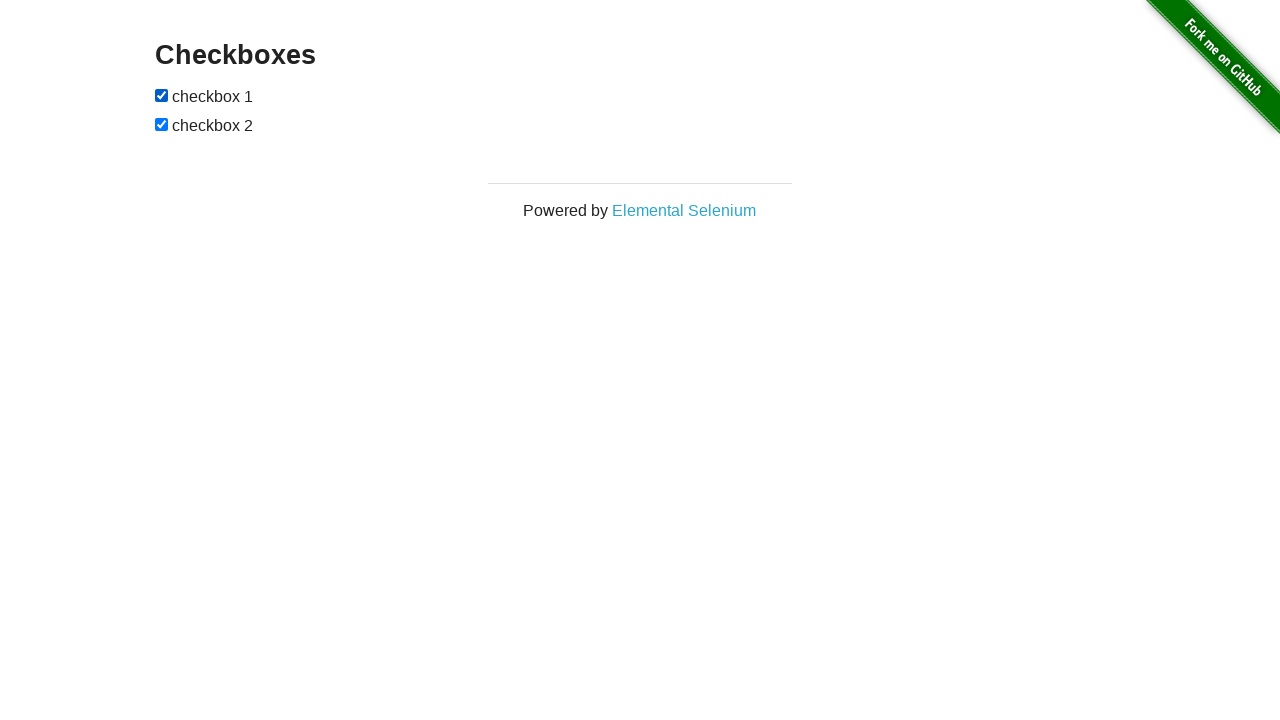